Navigates to a demo QA application and fills in a topic input field with "Selenium"

Starting URL: http://demo.automationtalks.com/DemoQAapplication/DemoQa/demoqa.com/frames/index.html

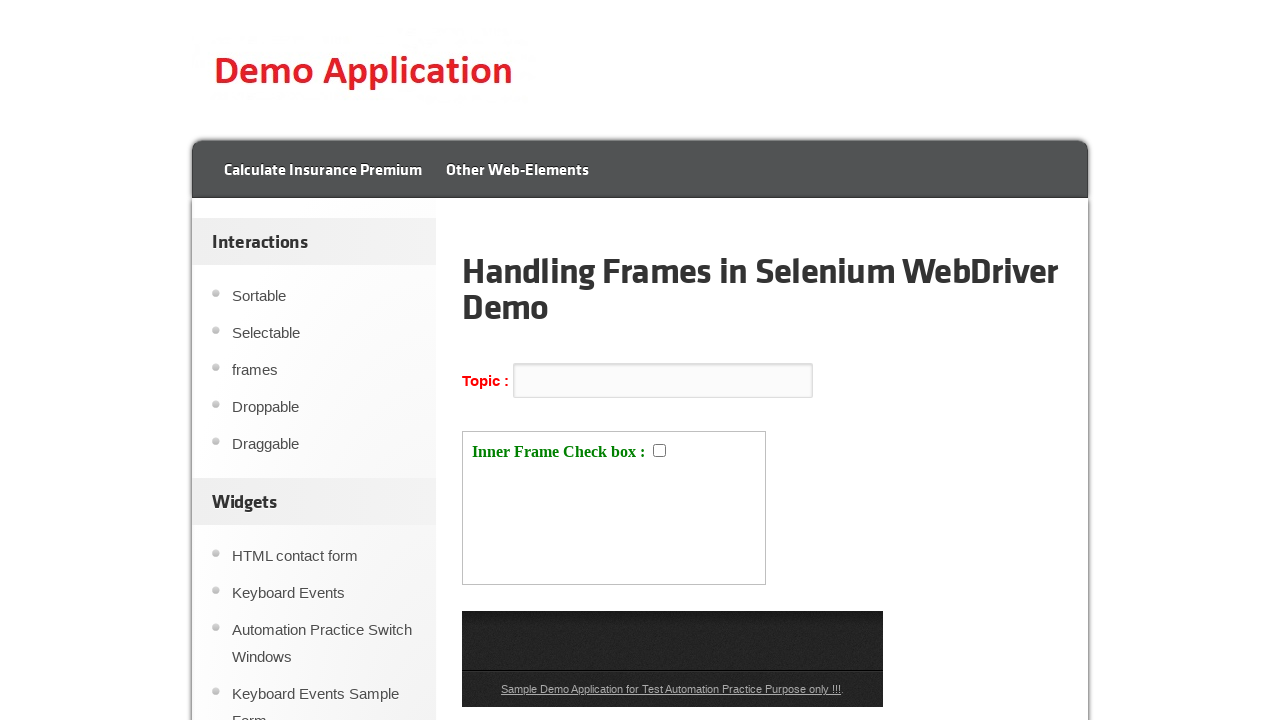

Navigated to demo QA application
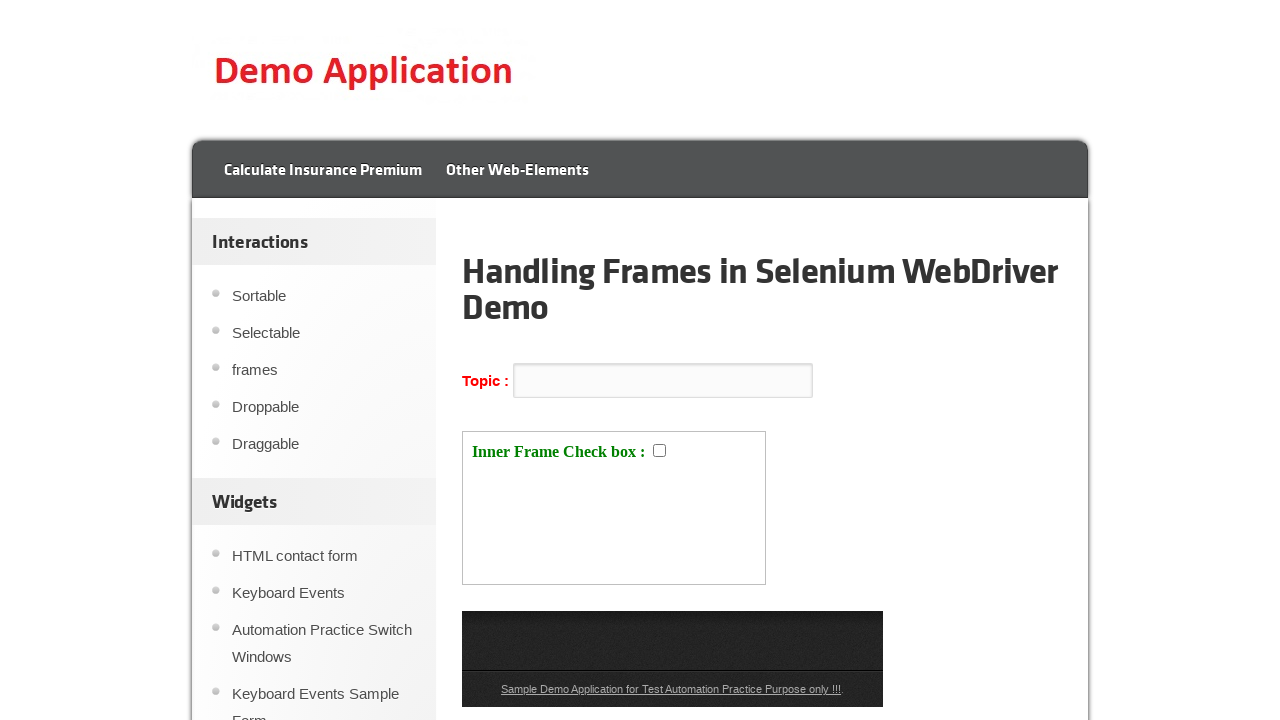

Filled topic input field with 'Selenium' on //b[@id='topic']/following-sibling::input
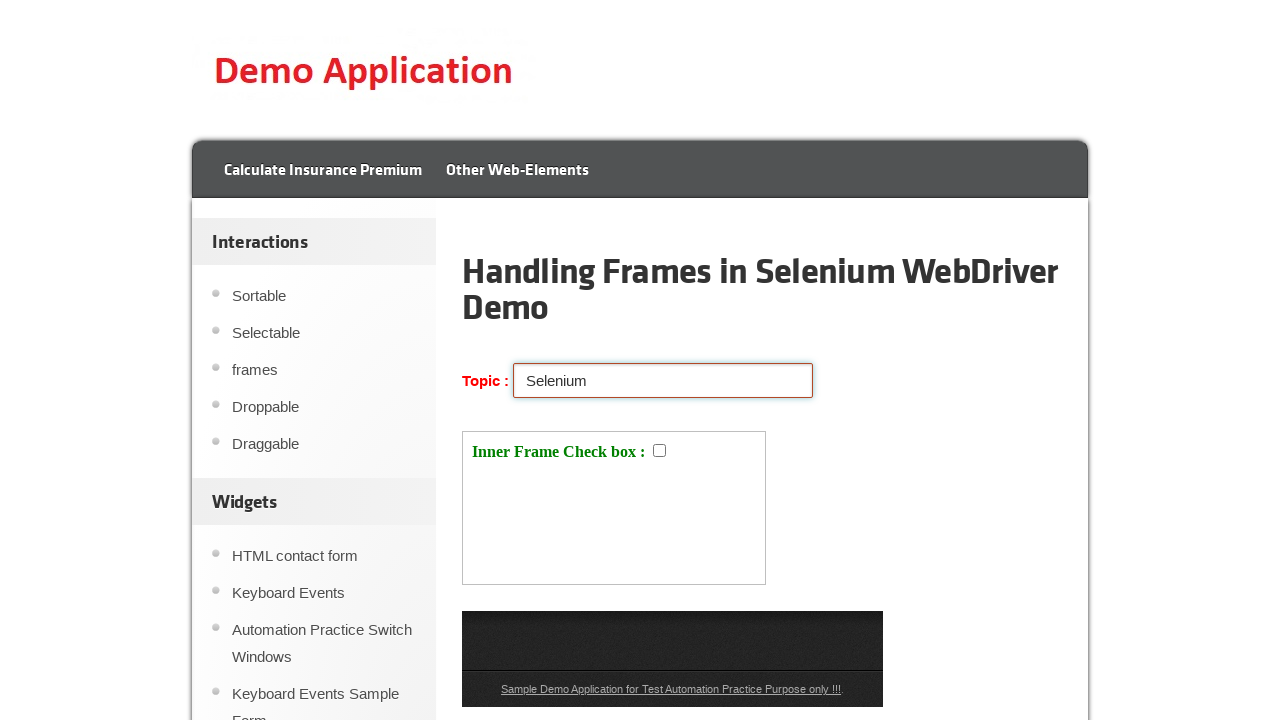

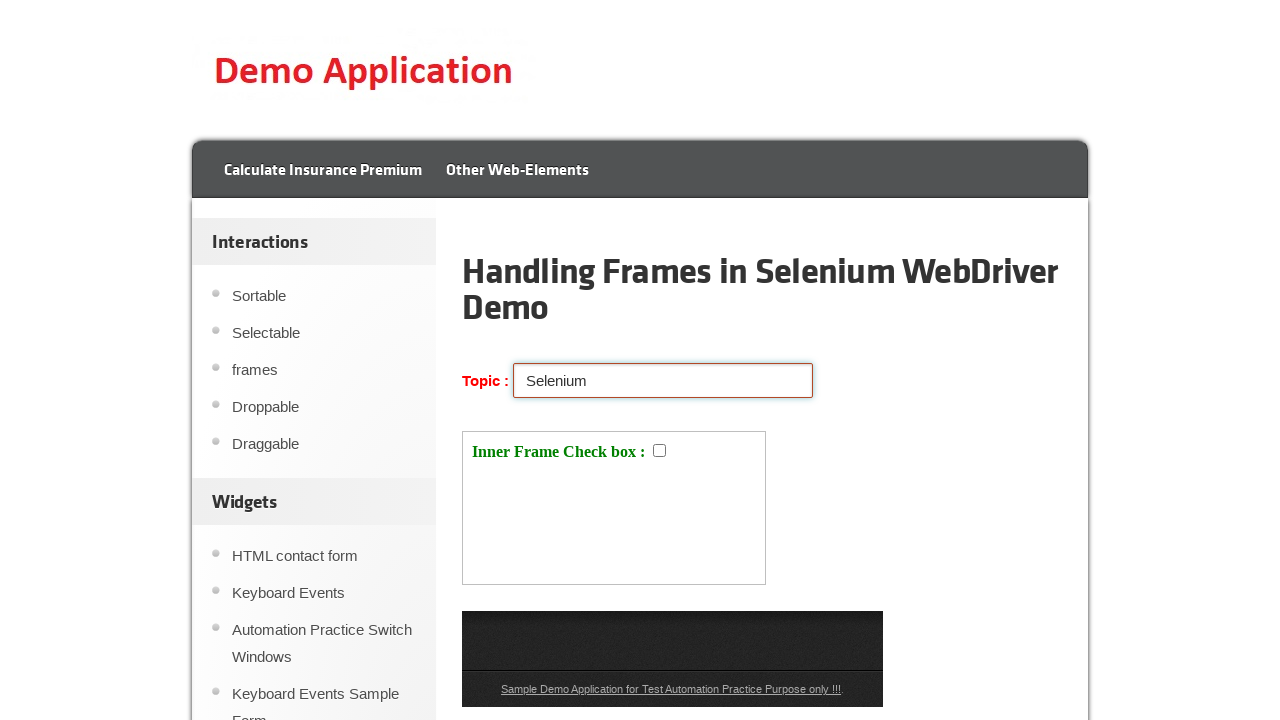